Tests that a button becomes visible after a delay by waiting for it to appear and then clicking it

Starting URL: https://demoqa.com/dynamic-properties

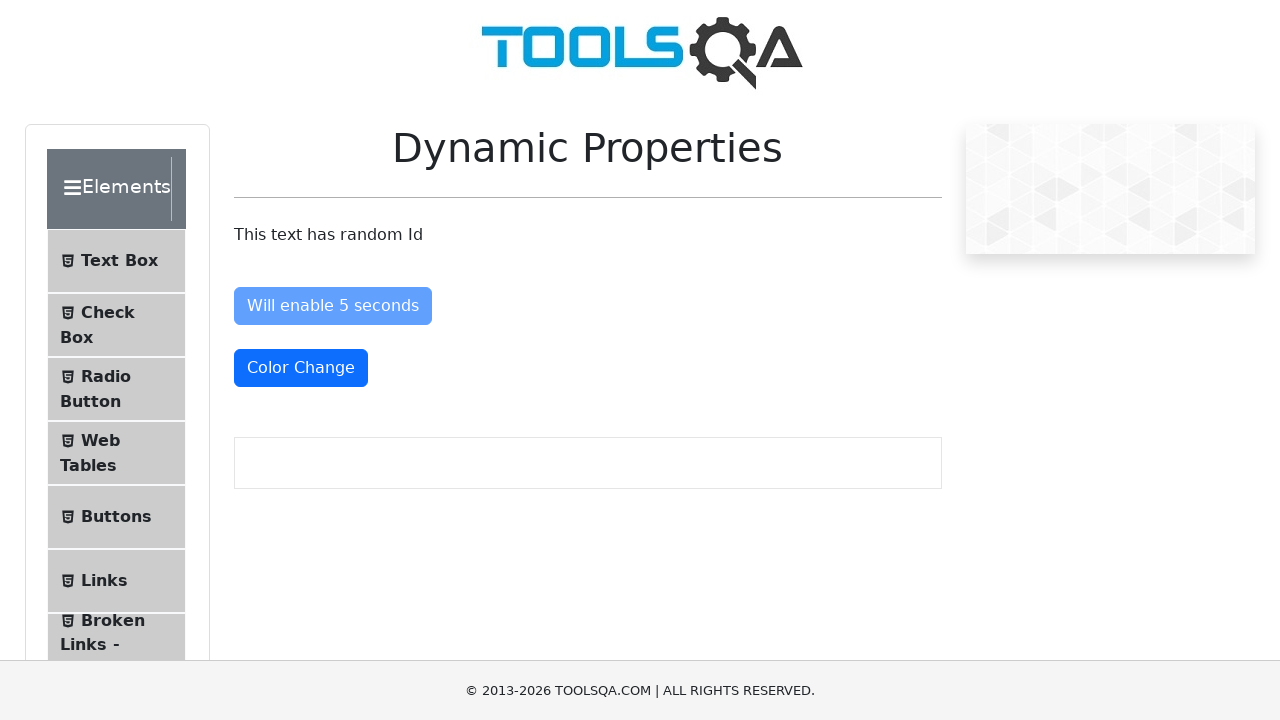

Waited for 'Visible After 5 Seconds' button to appear
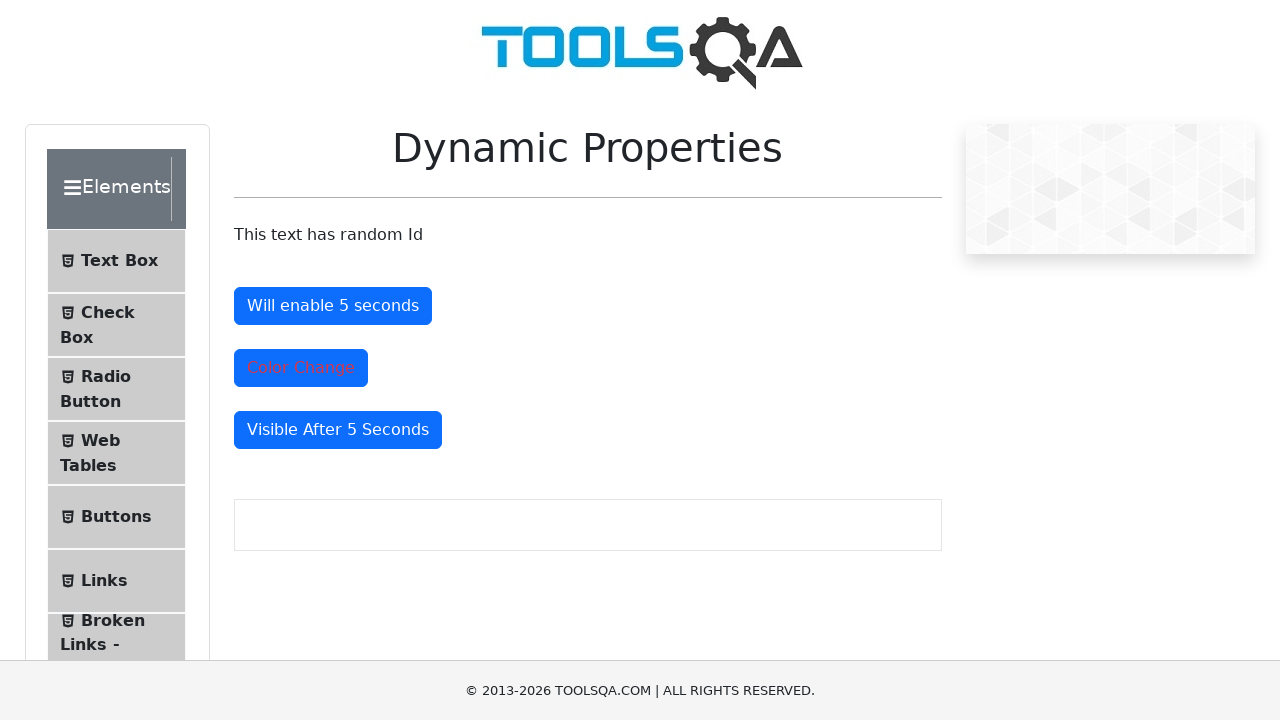

Clicked the 'Visible After 5 Seconds' button at (338, 430) on #visibleAfter
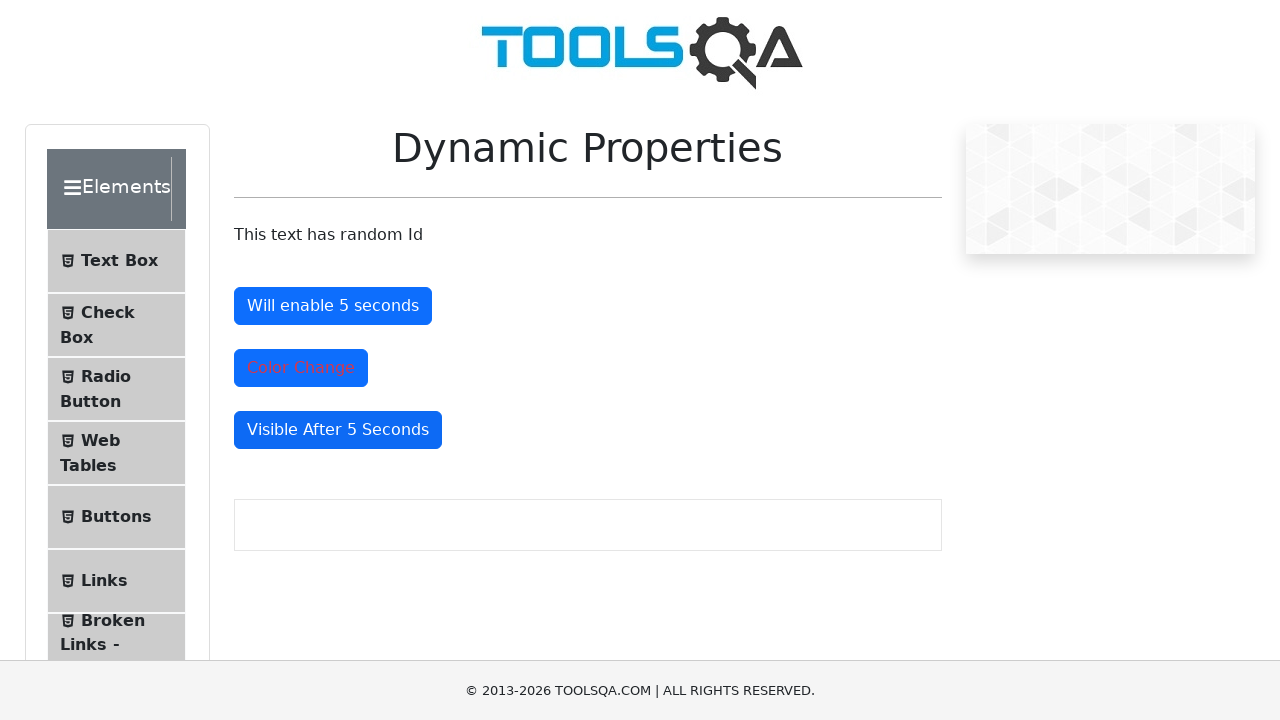

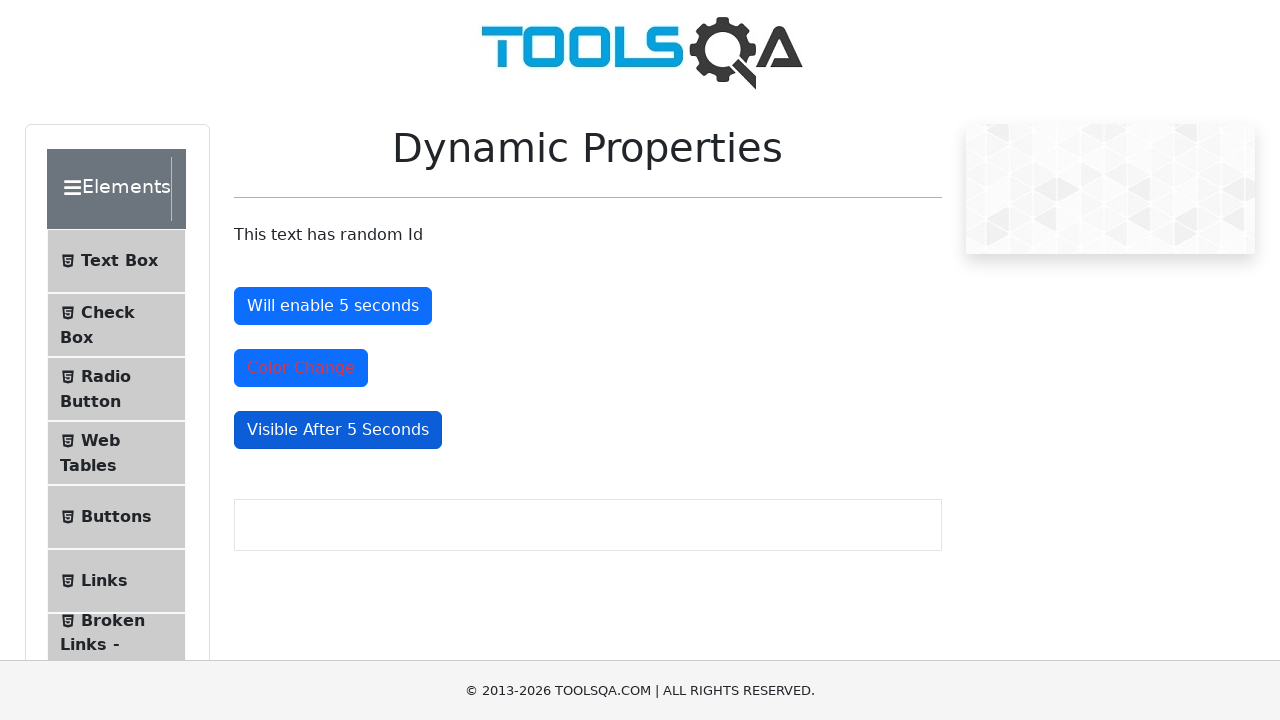